Tests jQuery UI custom dropdown menus by selecting different options from speed, files, number, and salutation dropdowns, then verifying the selections.

Starting URL: http://jqueryui.com/resources/demos/selectmenu/default.html

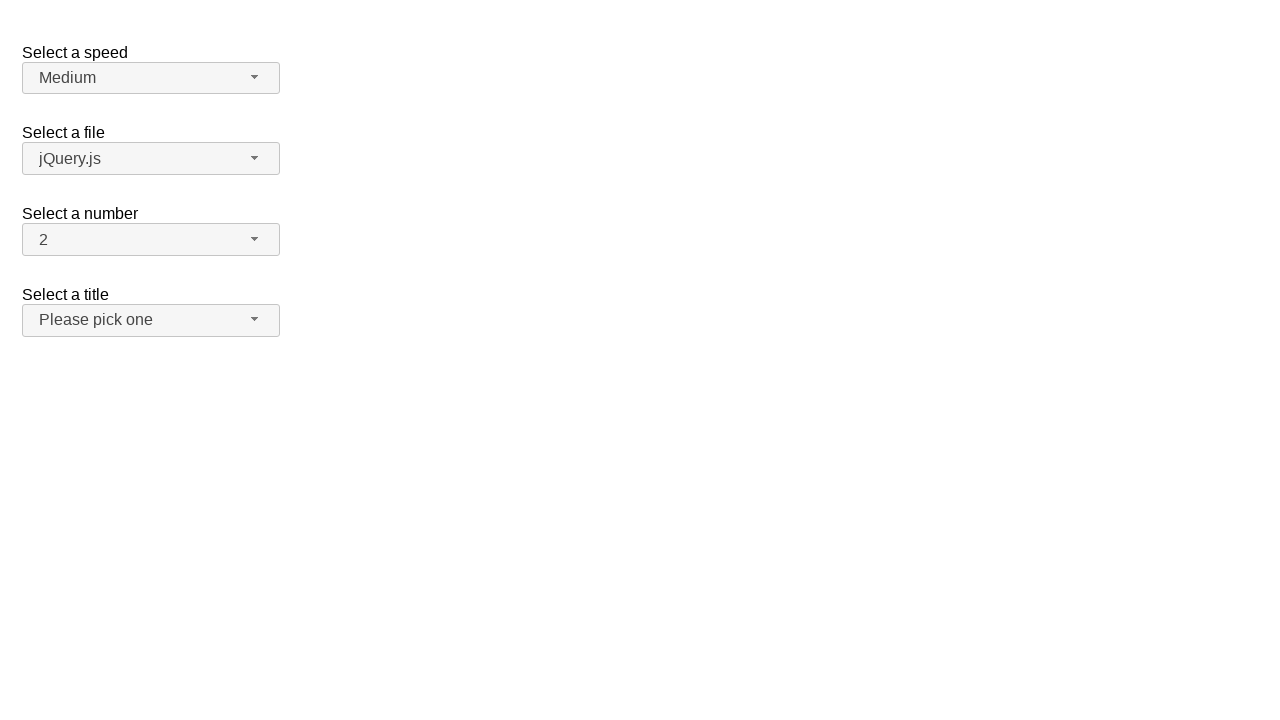

Clicked speed dropdown button to open menu at (151, 78) on xpath=//span[@id='speed-button']
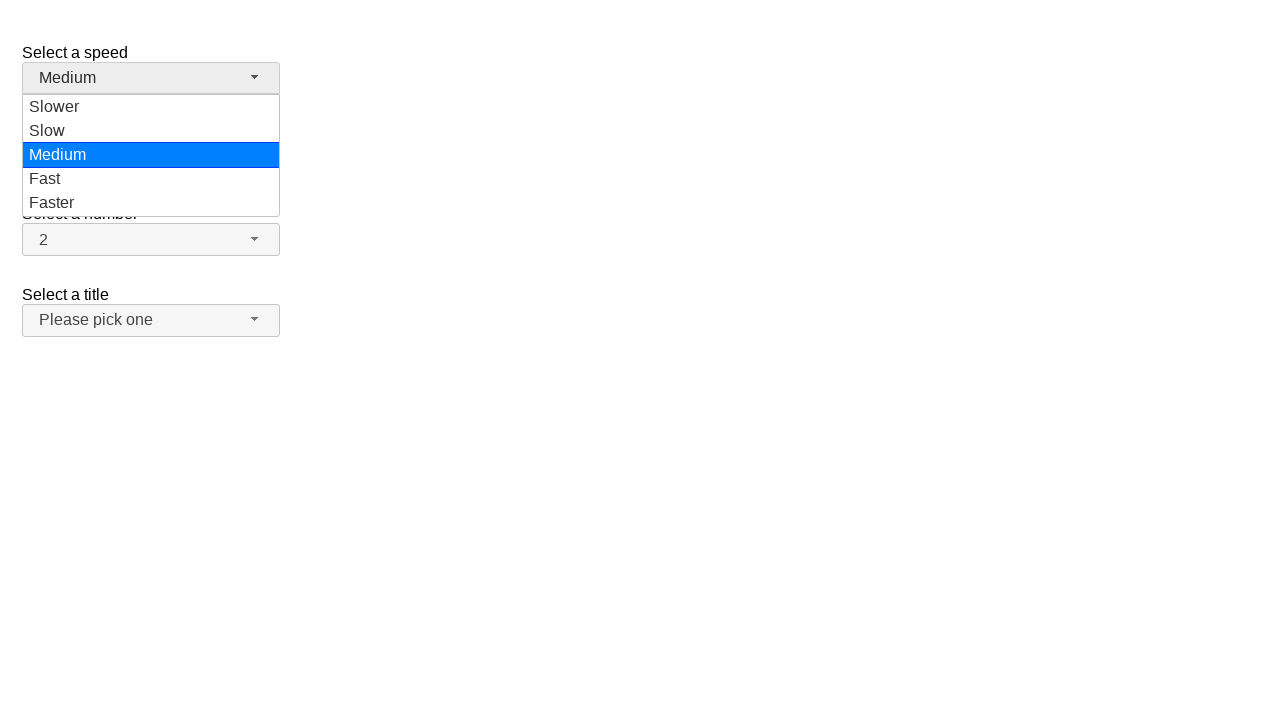

Selected 'Medium' from speed dropdown at (151, 155) on xpath=//ul[@id='speed-menu']//div[text()='Medium']
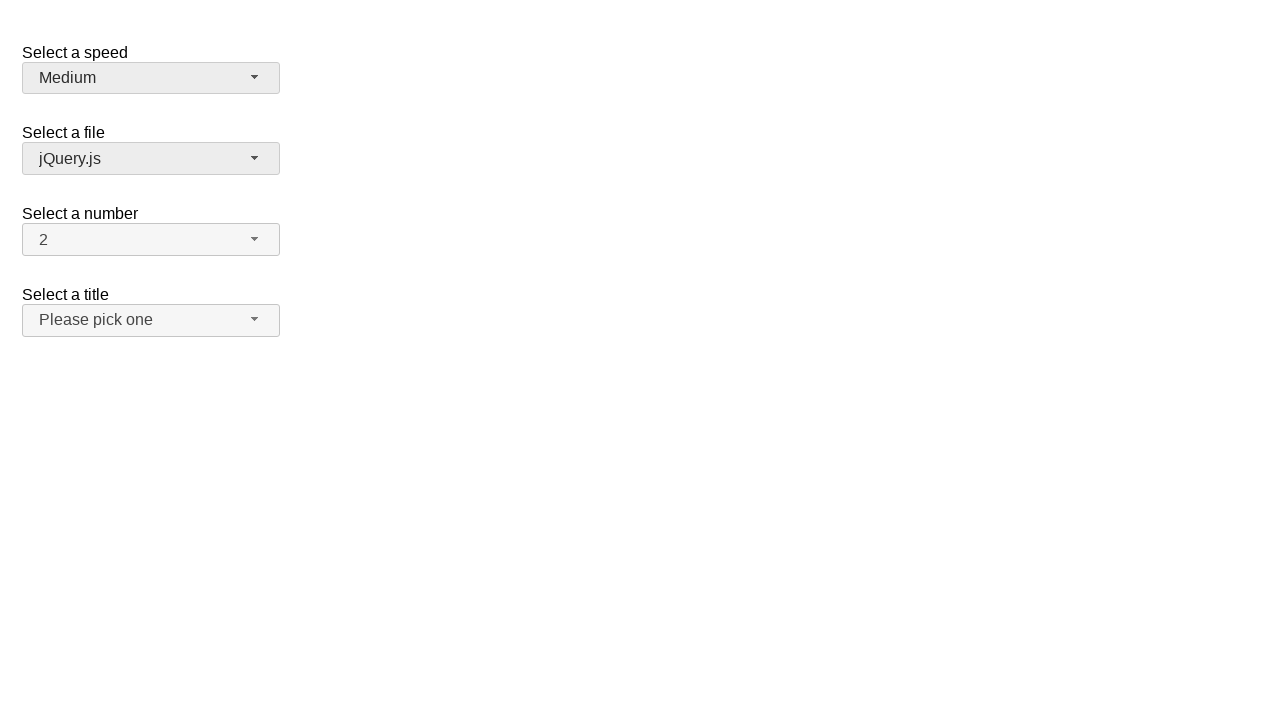

Clicked files dropdown button to open menu at (151, 159) on xpath=//span[@id='files-button']
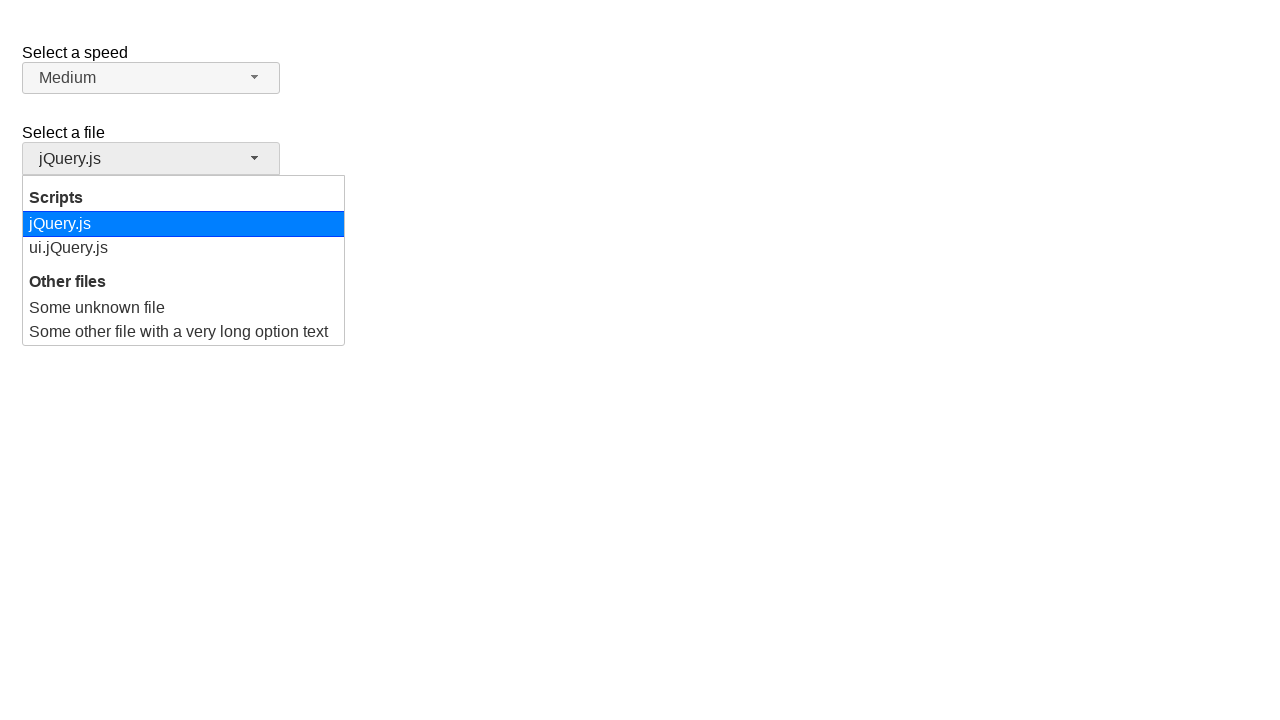

Selected 'ui.jQuery.js' from files dropdown at (184, 248) on xpath=//ul[@id='files-menu']//div[text()='ui.jQuery.js']
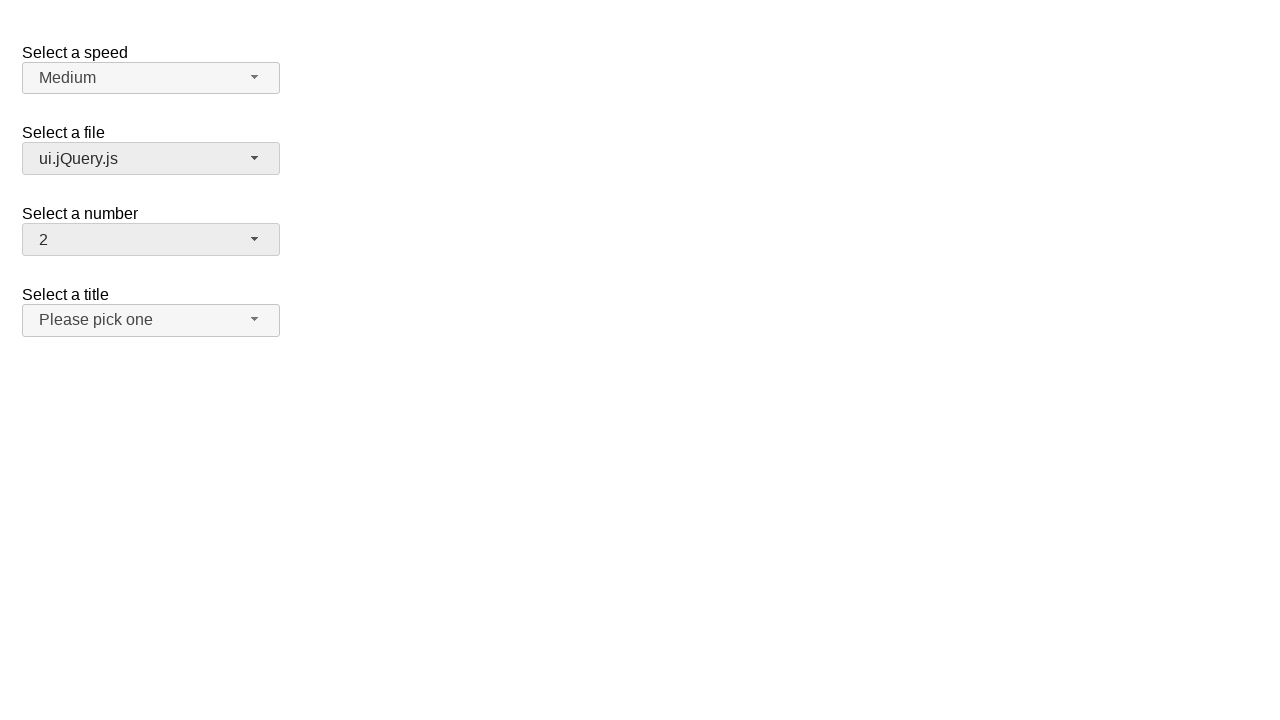

Clicked number dropdown button to open menu at (151, 240) on xpath=//span[@id='number-button']
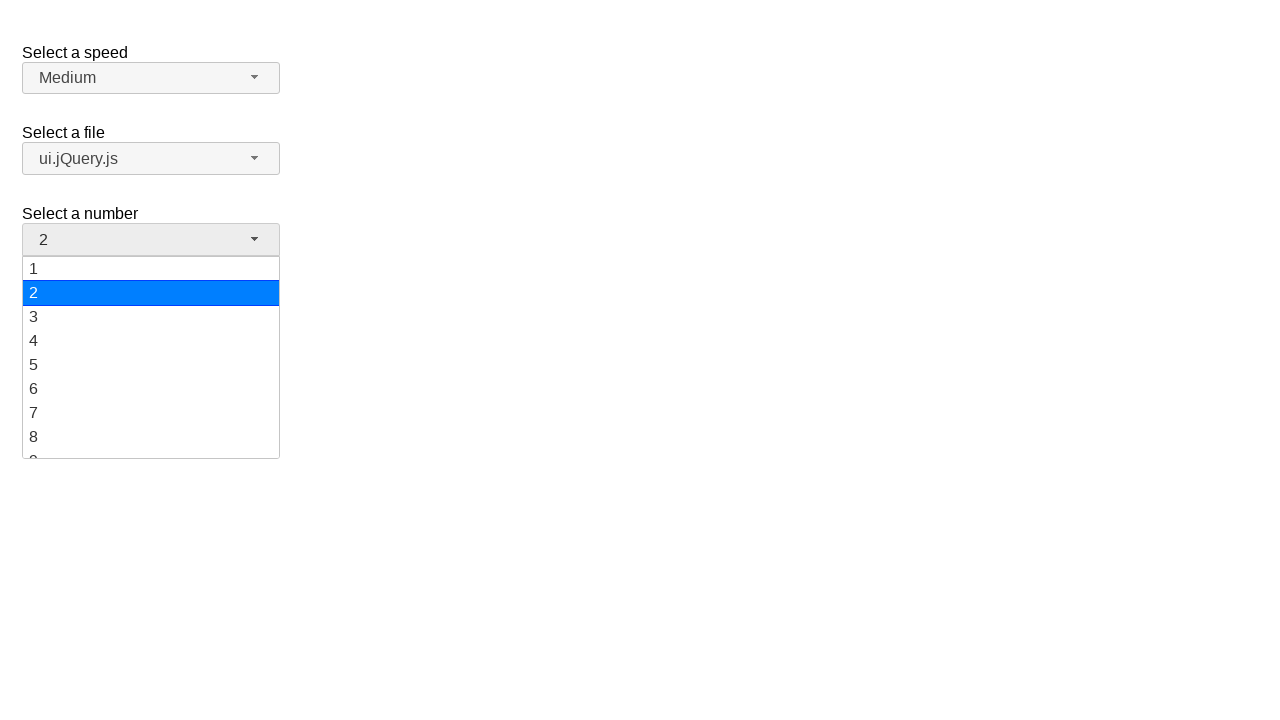

Selected '17' from number dropdown at (151, 397) on xpath=//ul[@id='number-menu']//div[text()='17']
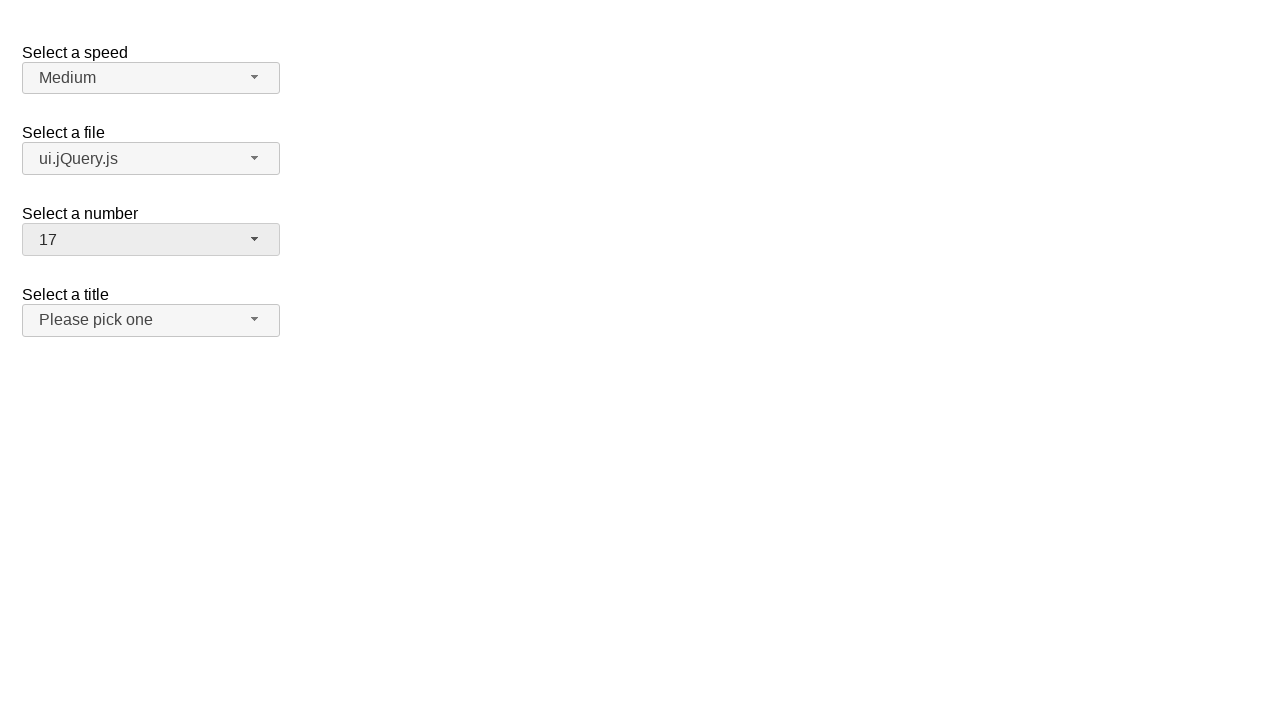

Clicked salutation dropdown button to open menu at (151, 320) on xpath=//span[@id='salutation-button']
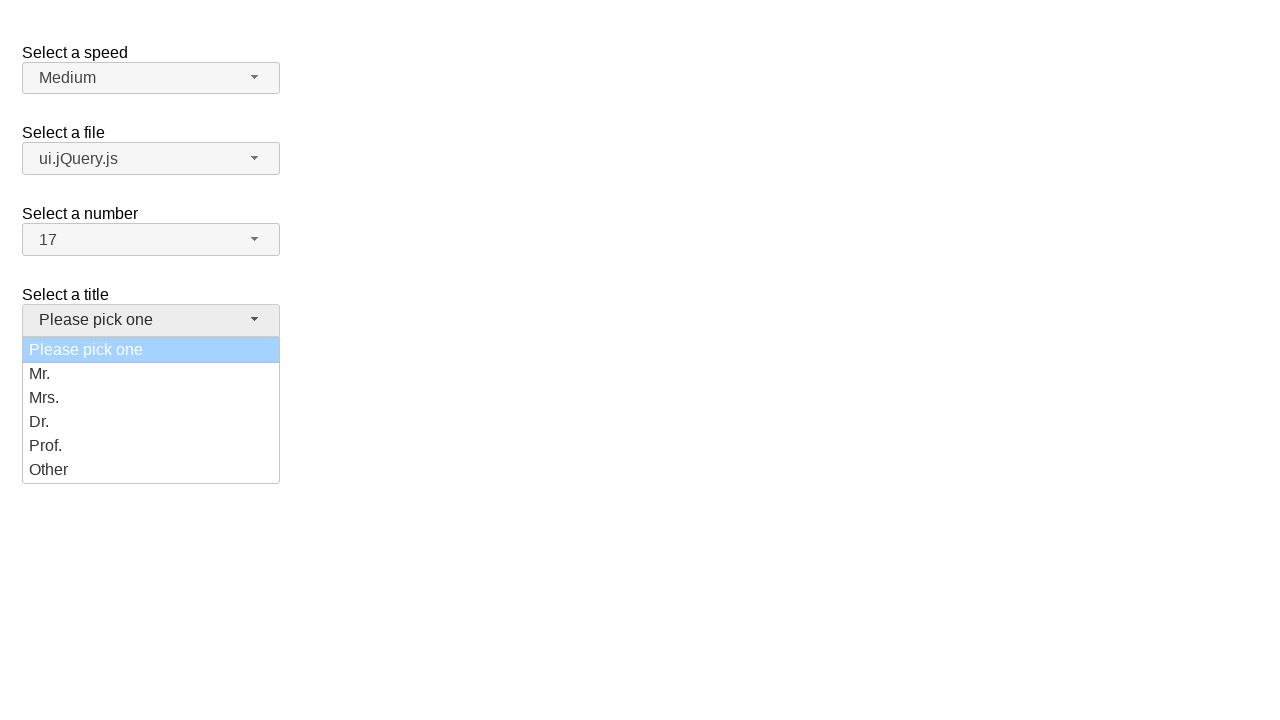

Selected 'Mrs.' from salutation dropdown at (151, 398) on xpath=//ul[@id='salutation-menu']//div[text()='Mrs.']
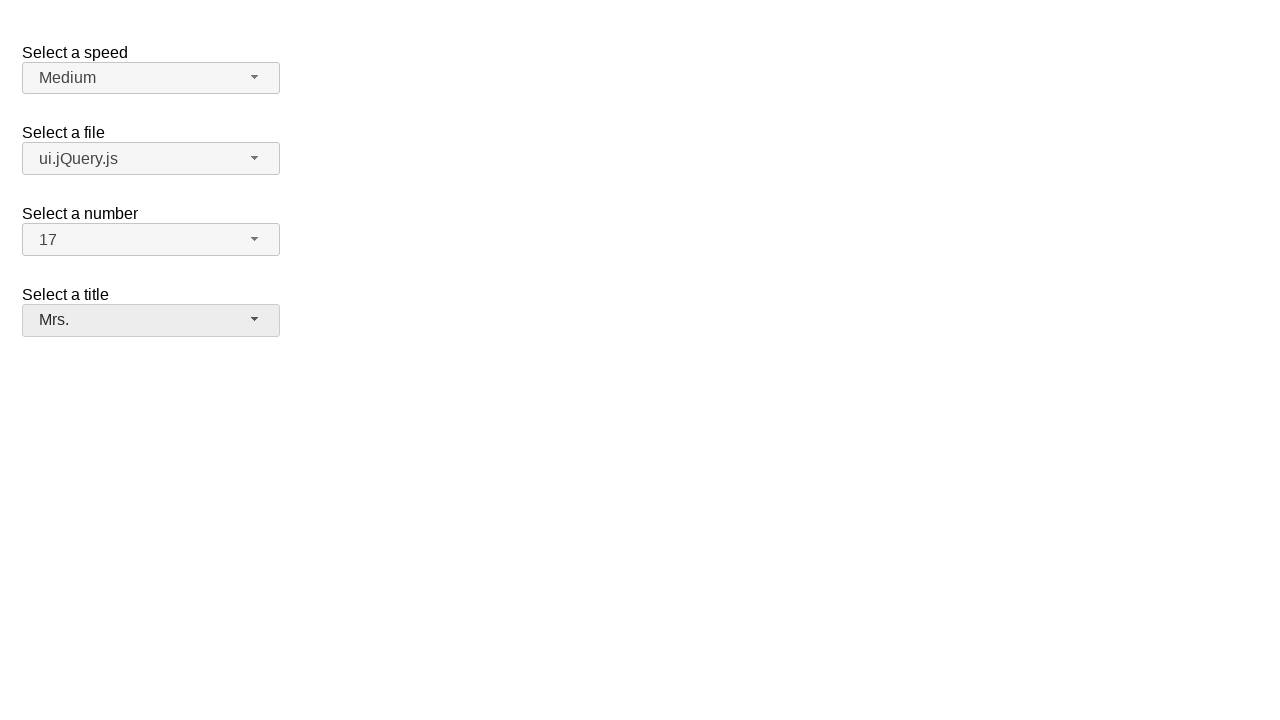

Verified speed dropdown displays 'Medium'
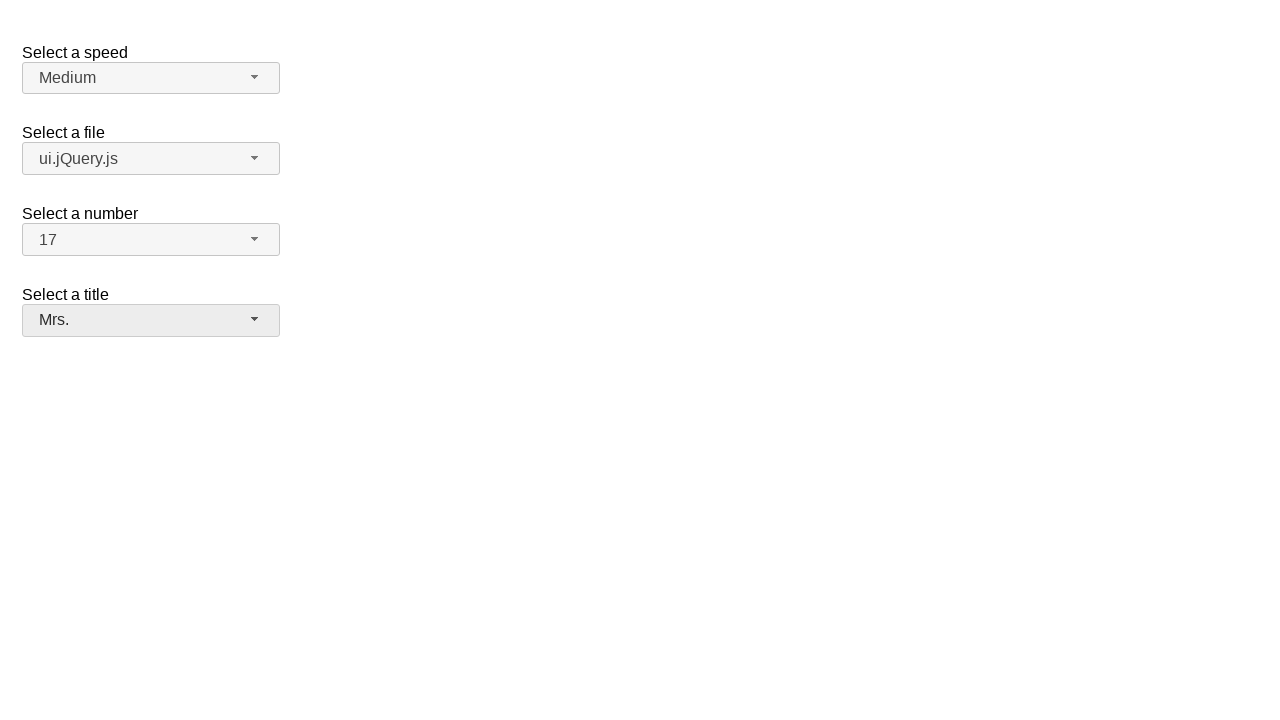

Verified files dropdown displays 'ui.jQuery.js'
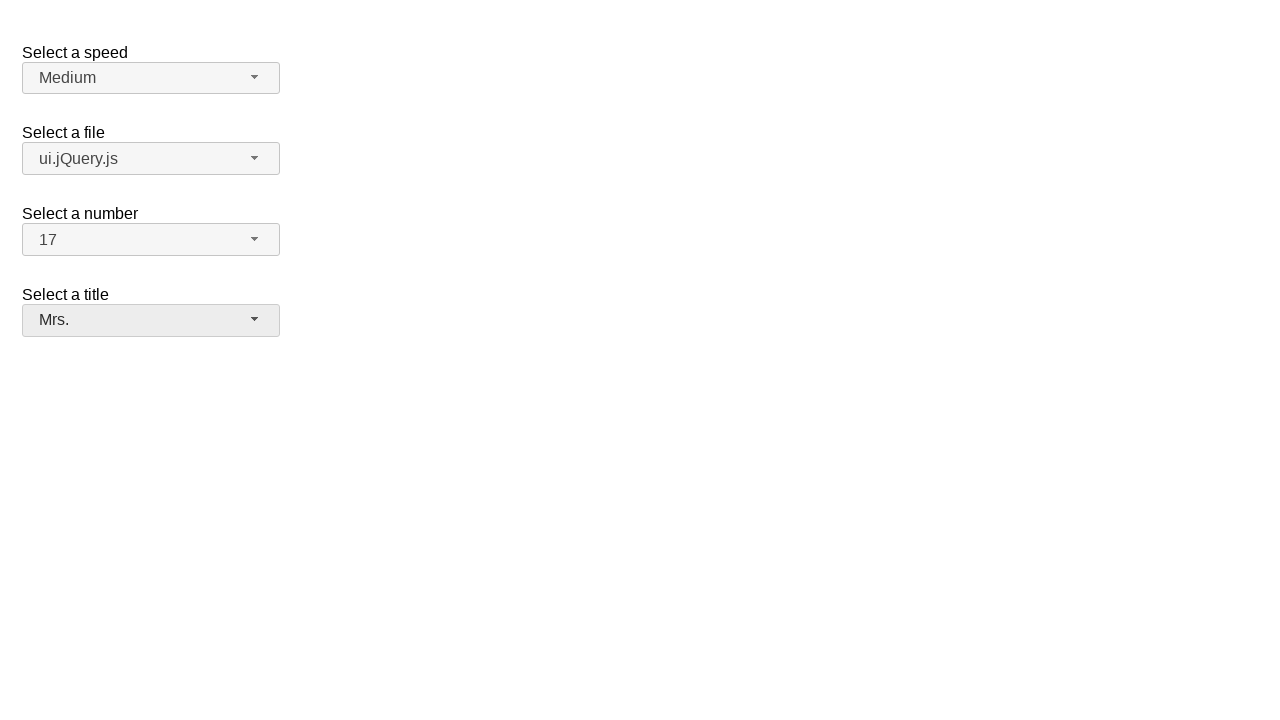

Verified number dropdown displays '17'
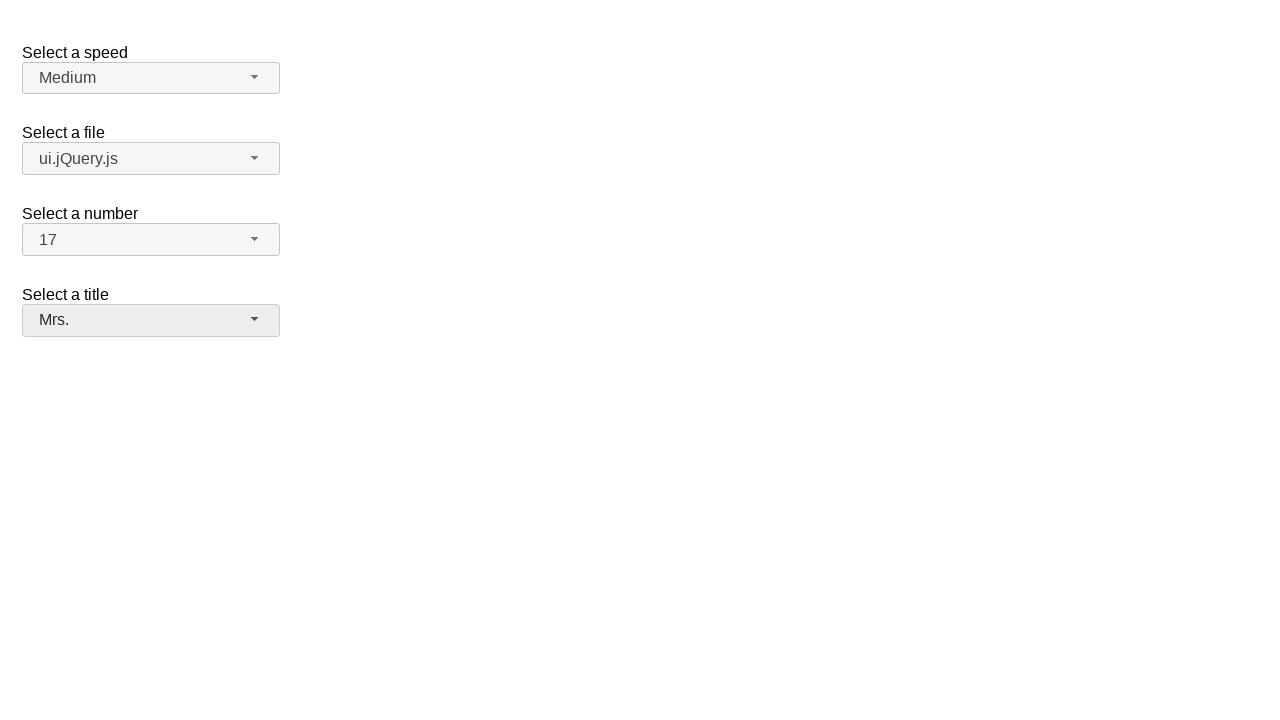

Verified salutation dropdown displays 'Mrs.'
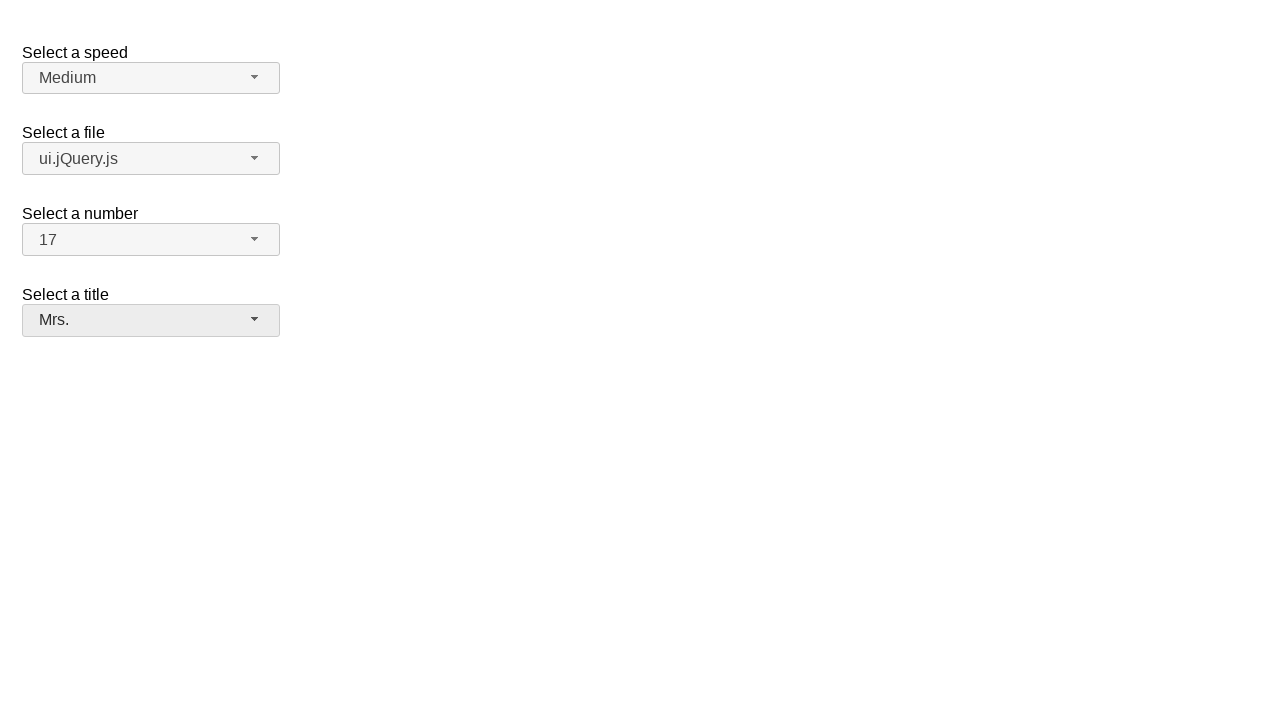

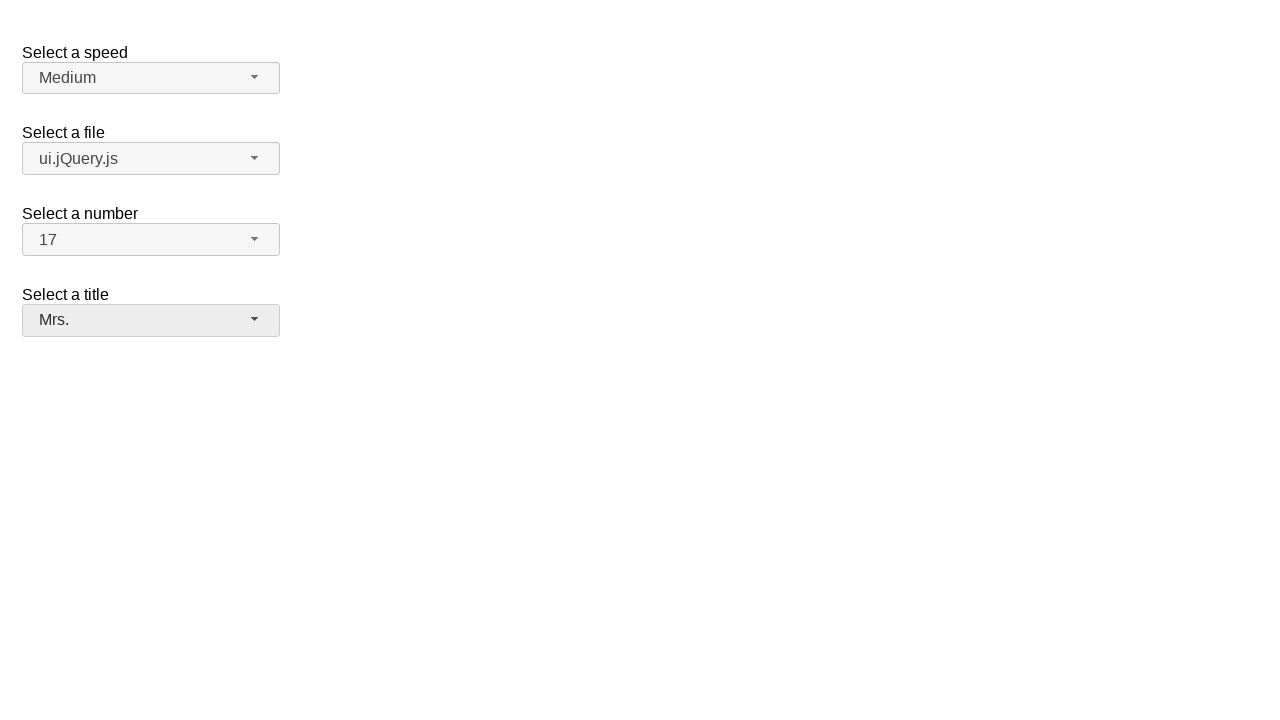